Tests visibility of a button that becomes enabled after 5 seconds on the dynamic properties page

Starting URL: https://demoqa.com/dynamic-properties

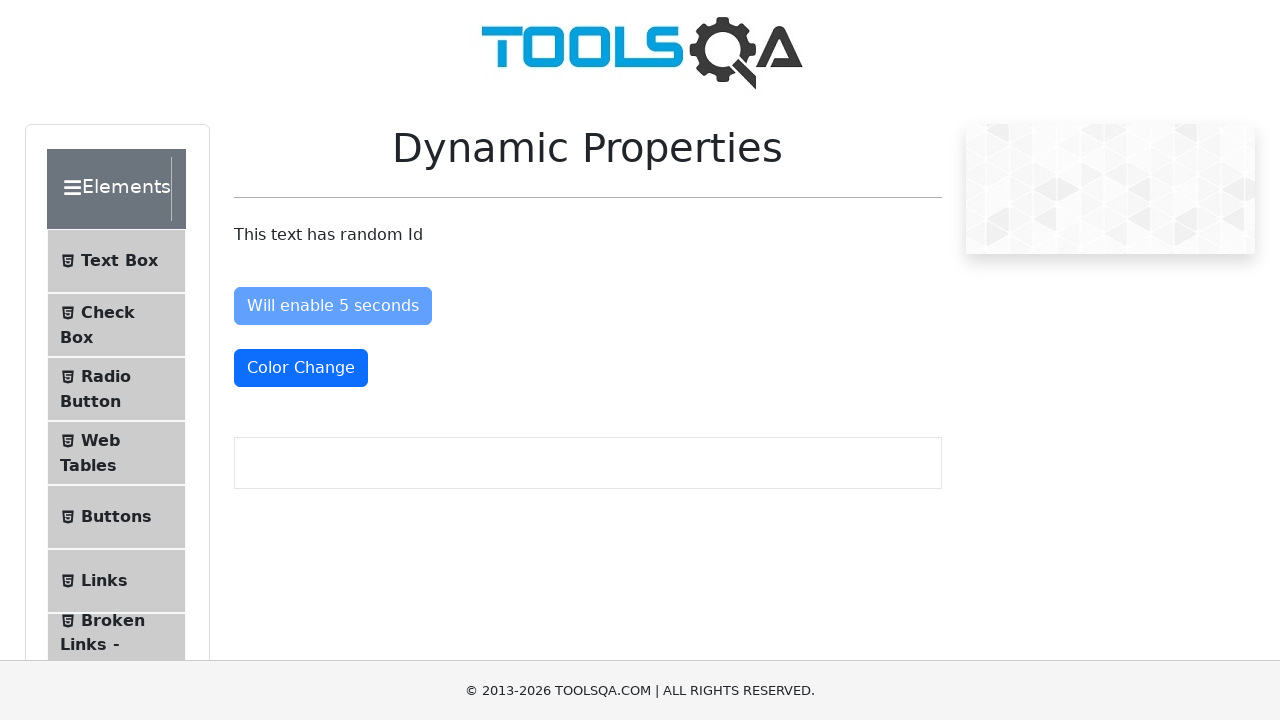

Waited for 'Will enable 5 seconds' button to become visible
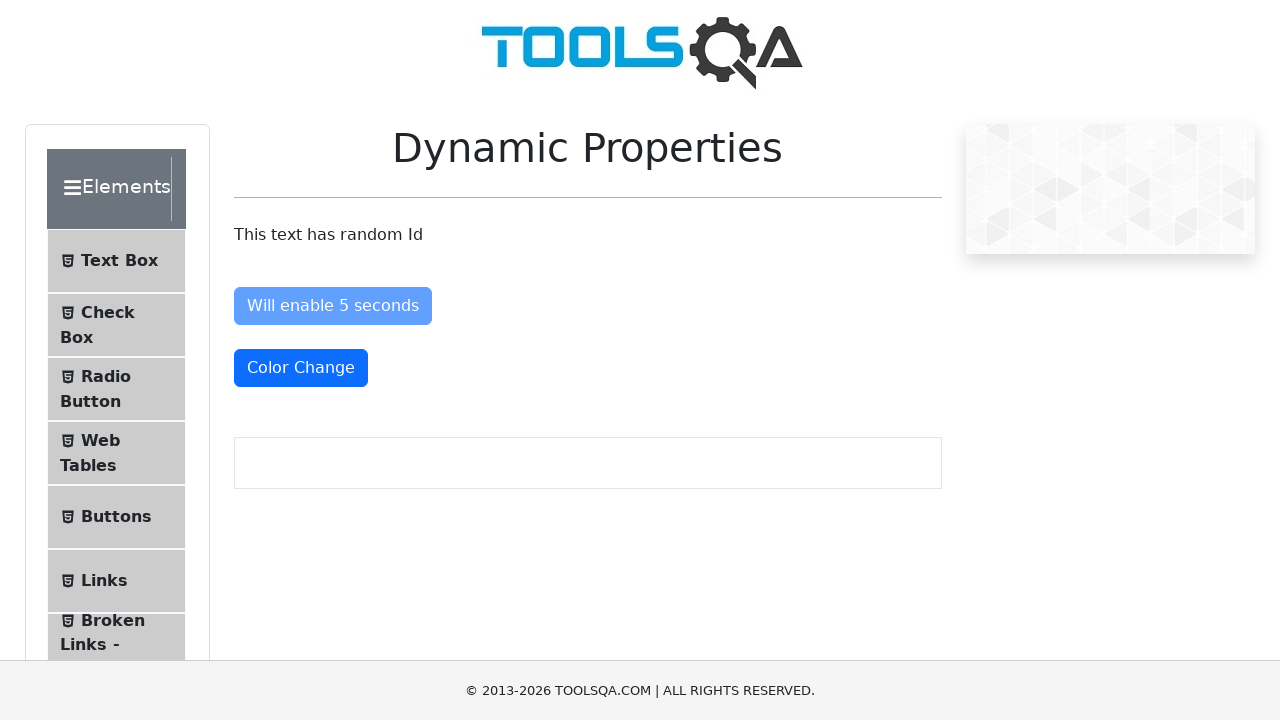

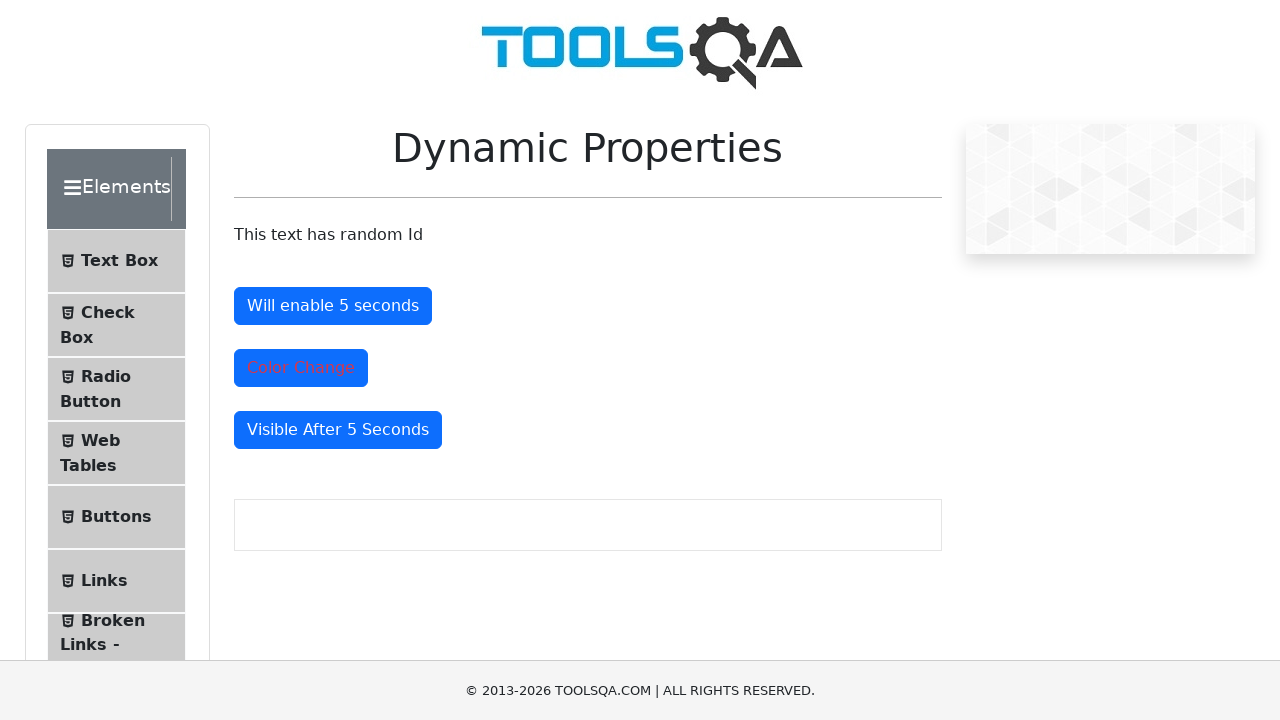